Clicks Submit New Language menu and verifies the submenu displays "Submit New Language" text

Starting URL: http://www.99-bottles-of-beer.net/

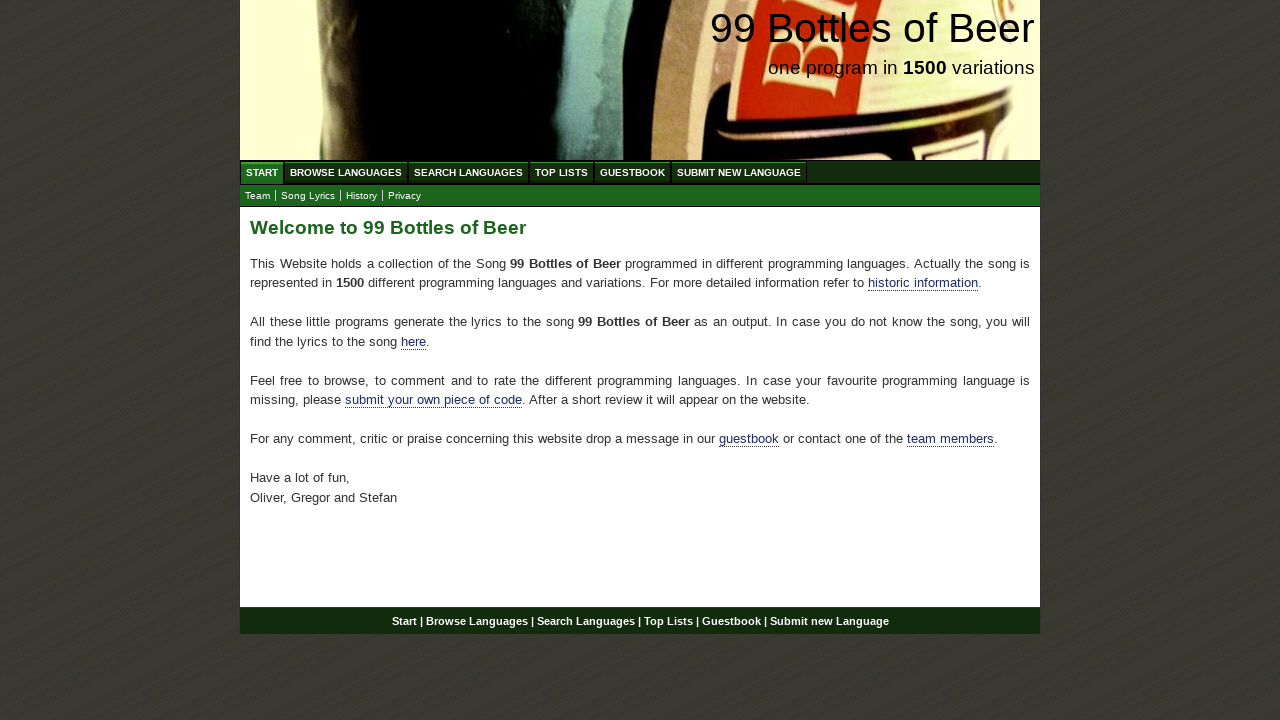

Clicked 'Submit New Language' menu item at (739, 172) on xpath=//div[@id='navigation']/ul[@id='menu']/li/a[@href='/submitnewlanguage.html
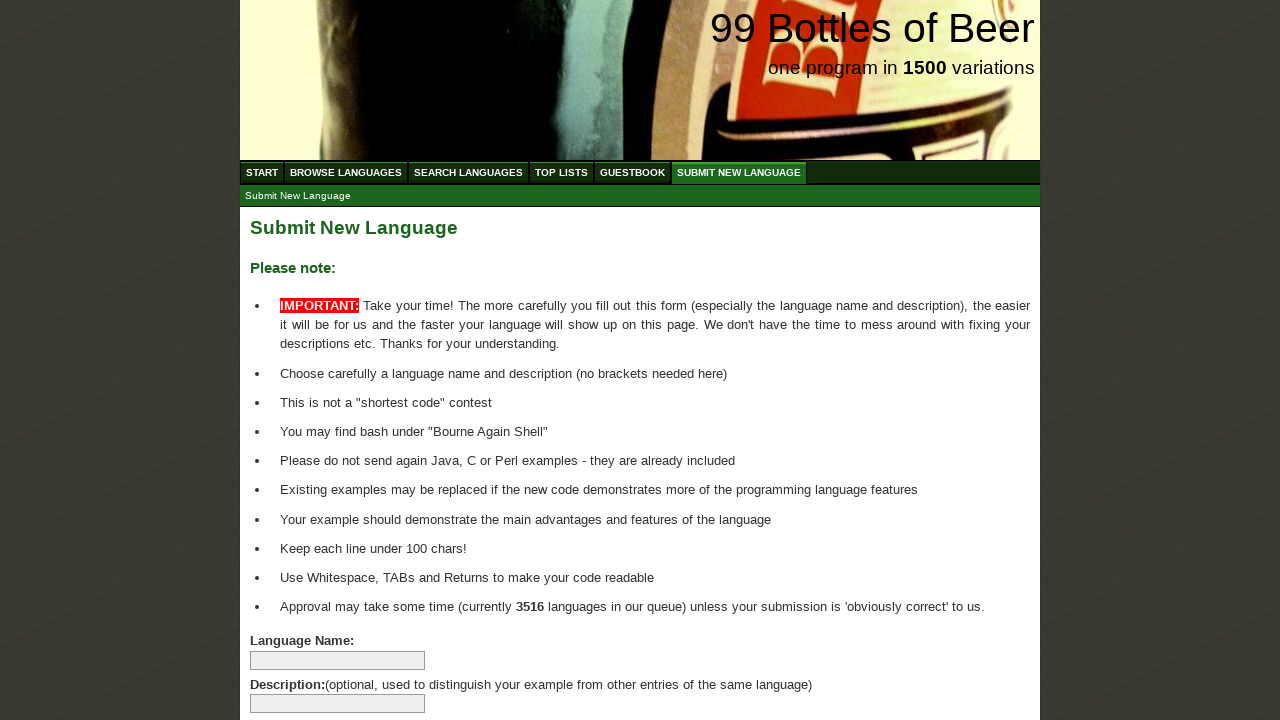

Located submenu element
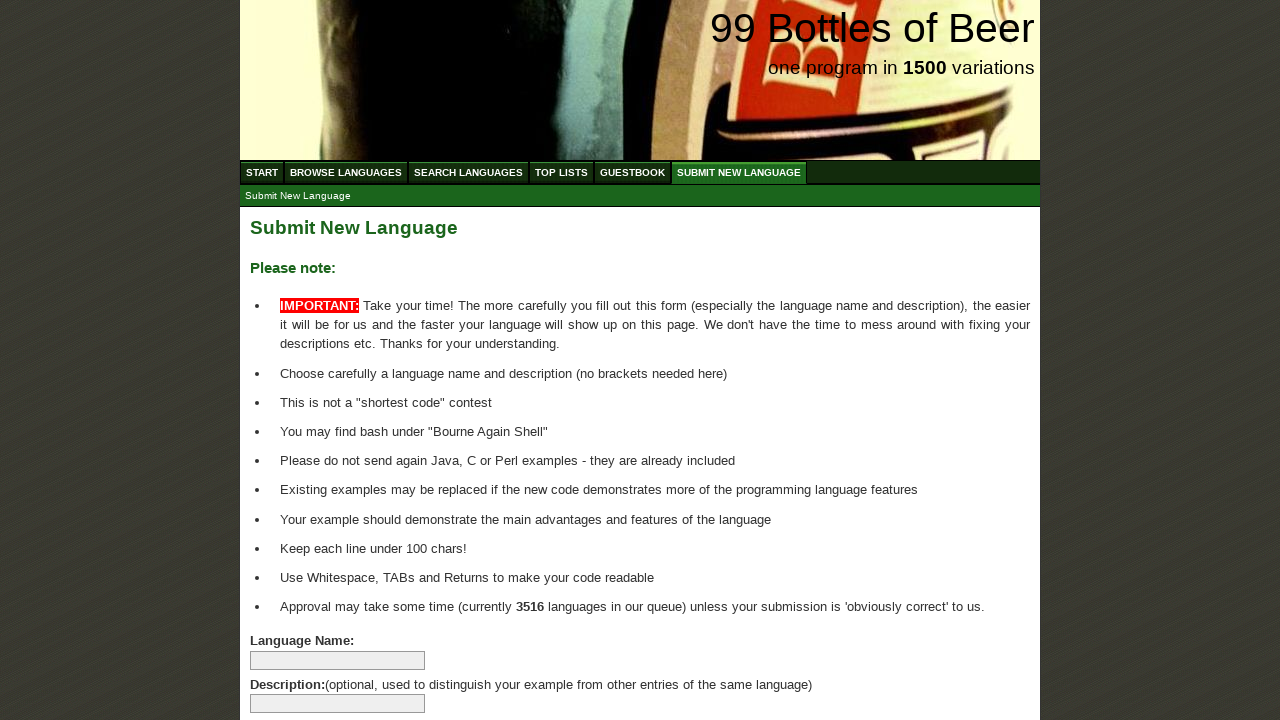

Verified submenu displays 'Submit New Language' text
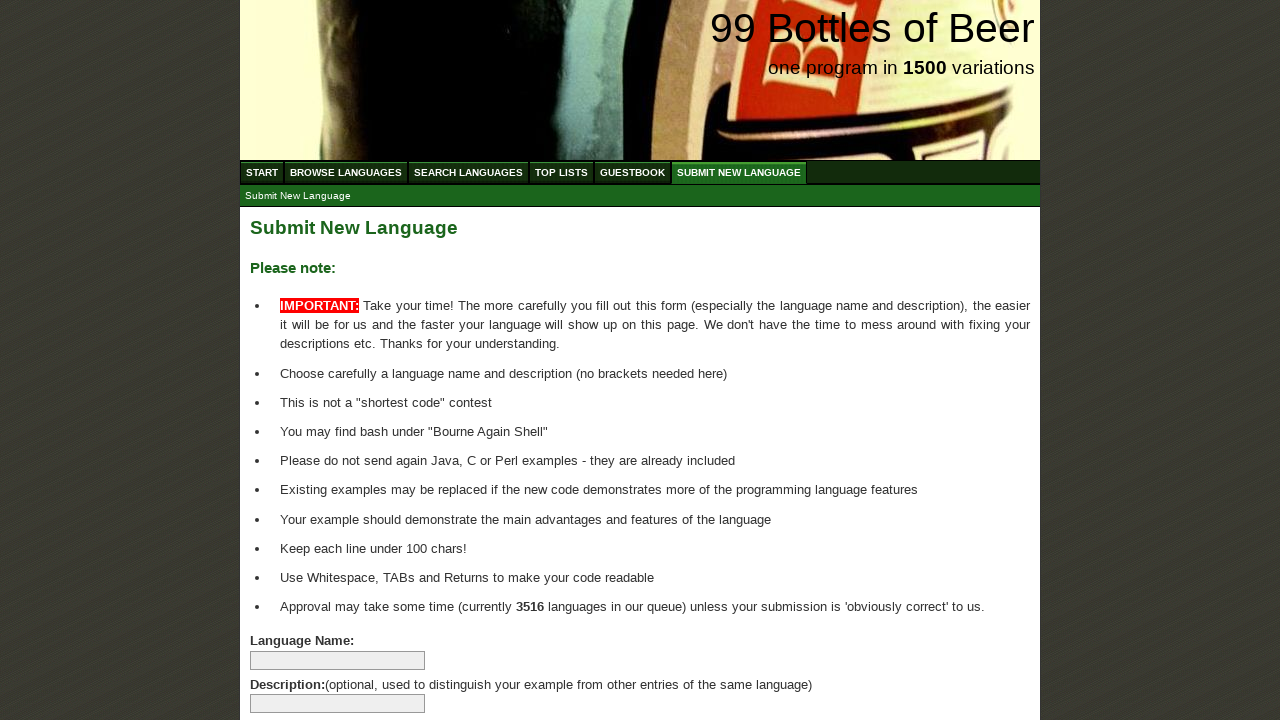

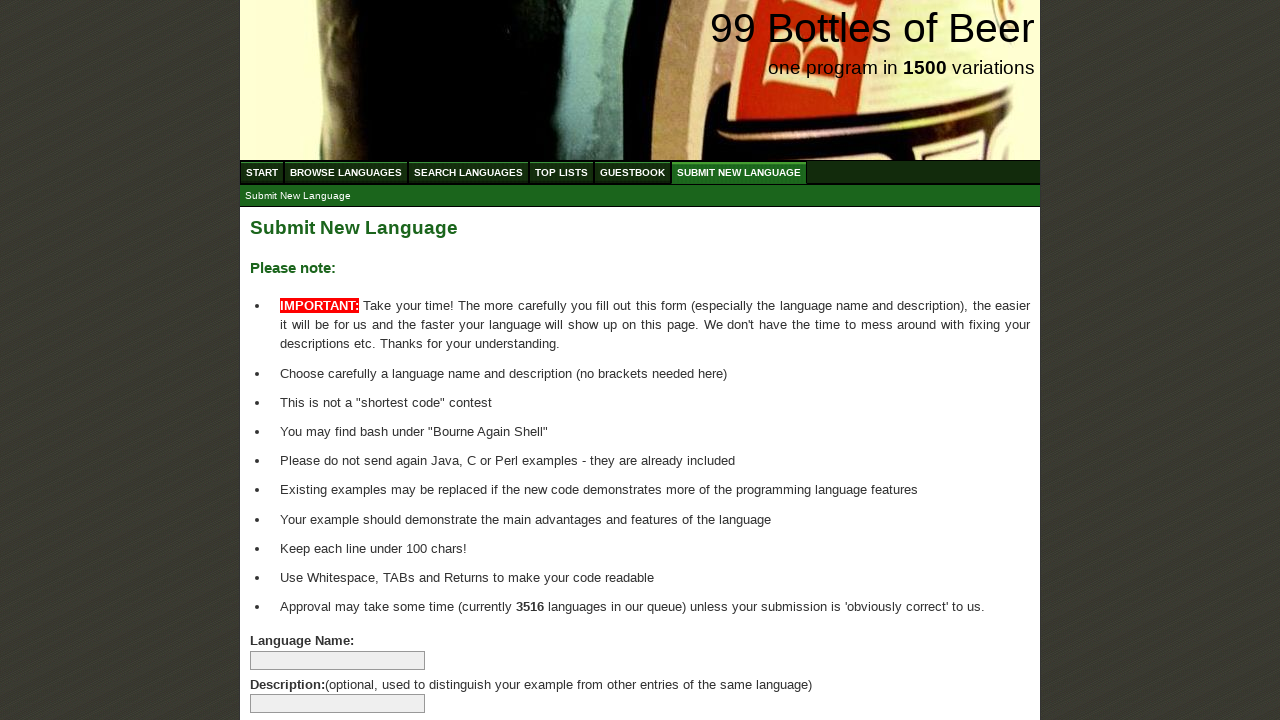